Tests frame navigation and interaction by switching between frames, clicking buttons inside frames, and navigating nested frames

Starting URL: https://leafground.com/frame.xhtml

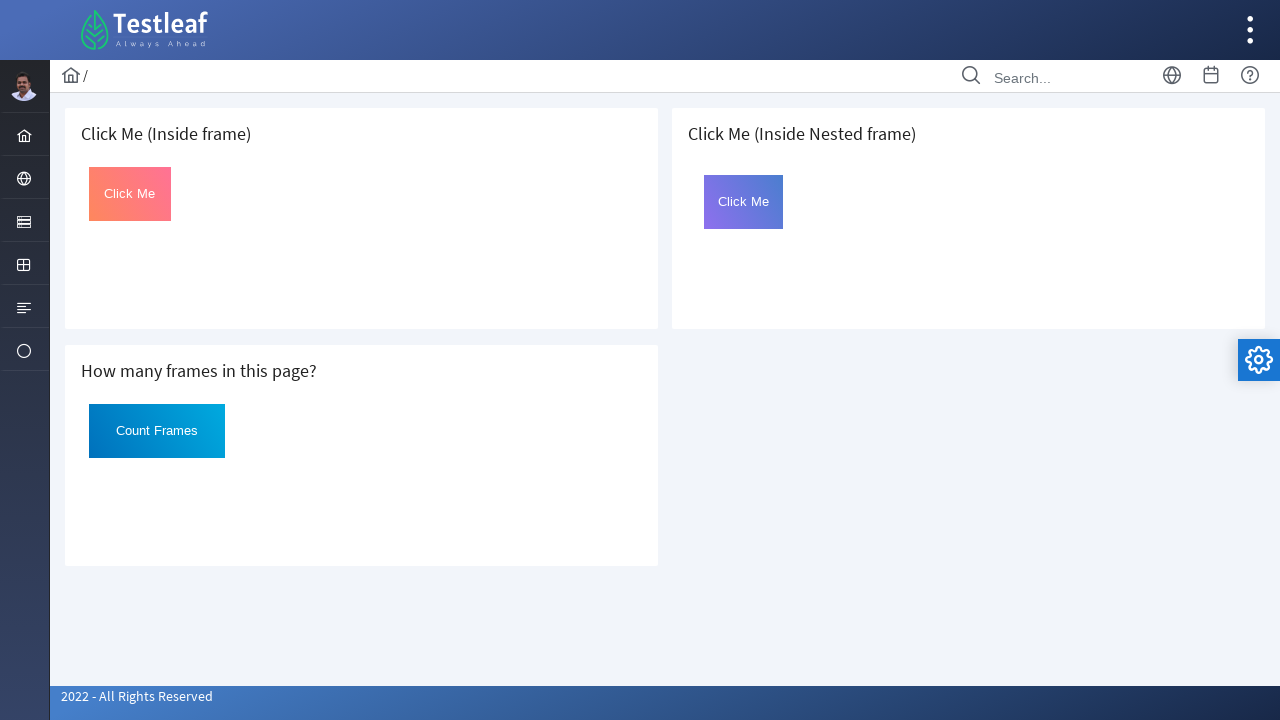

Located first iframe on the page
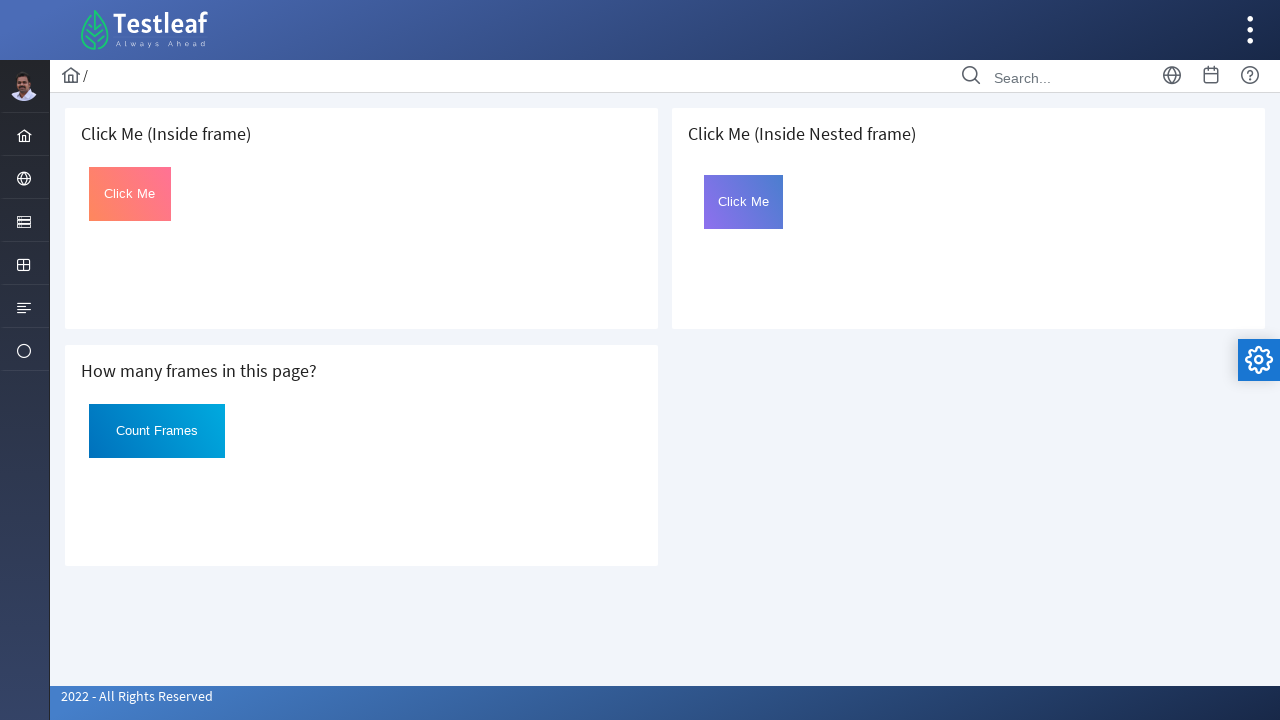

Clicked 'Click Me' button inside first frame at (130, 194) on iframe >> nth=0 >> internal:control=enter-frame >> xpath=//button[text()='Click 
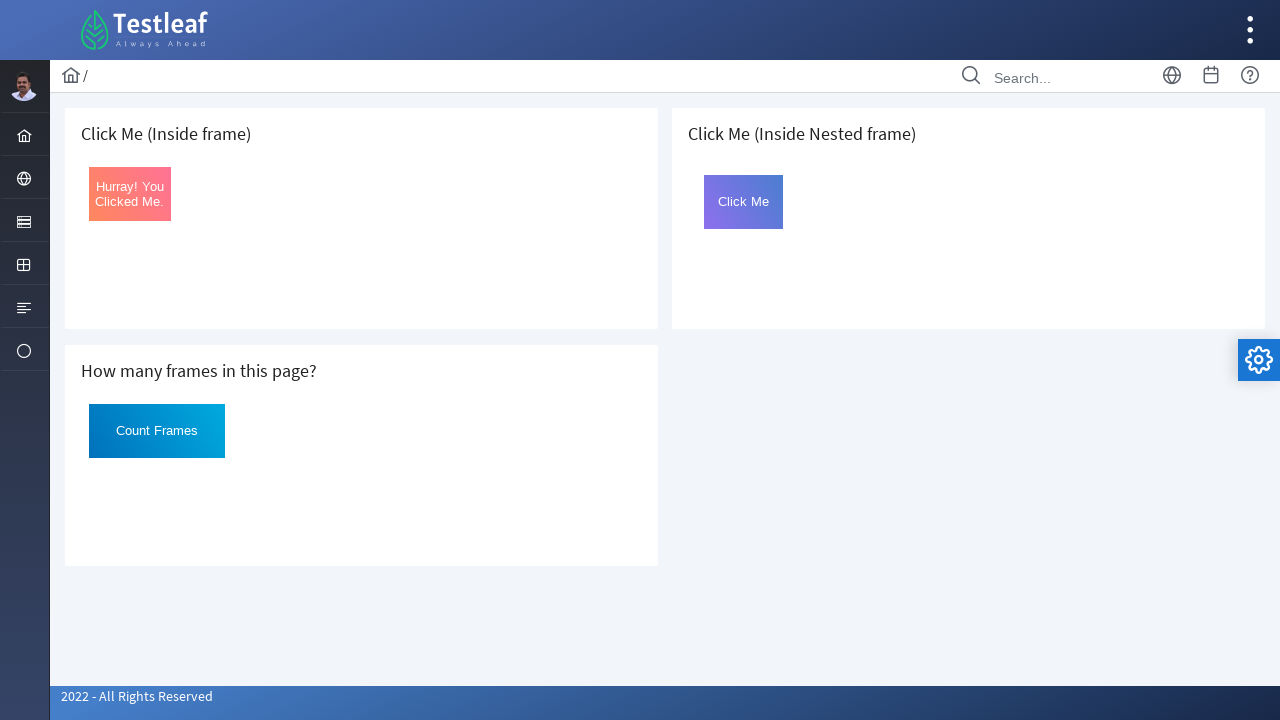

Retrieved text from main page: 'Click Me (Inside frame)'
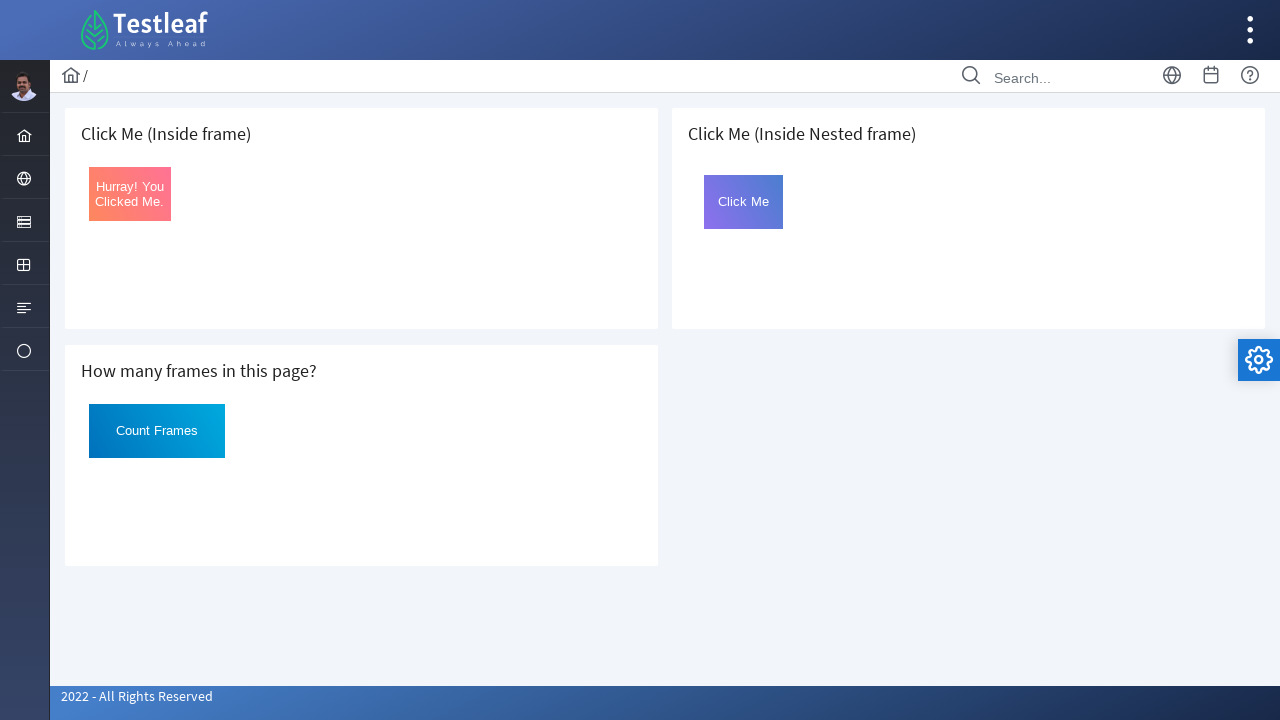

Counted total frames on page: 3
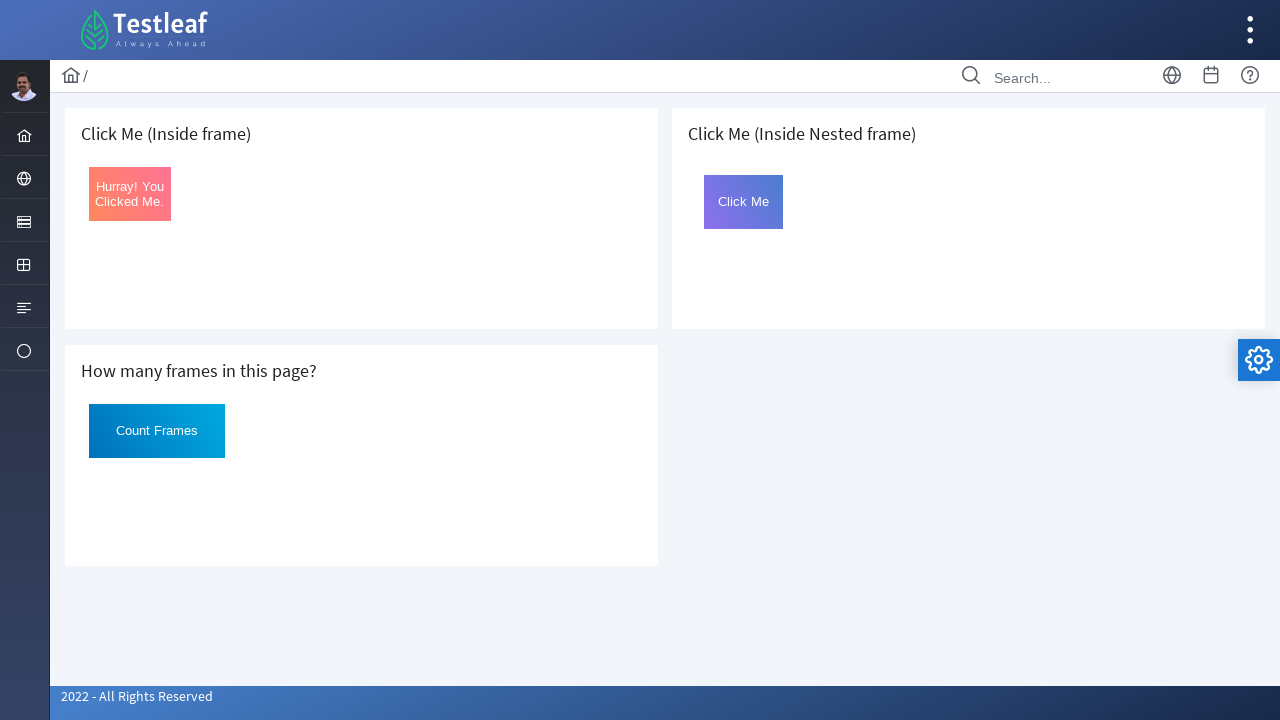

Located parent iframe for nested frame navigation
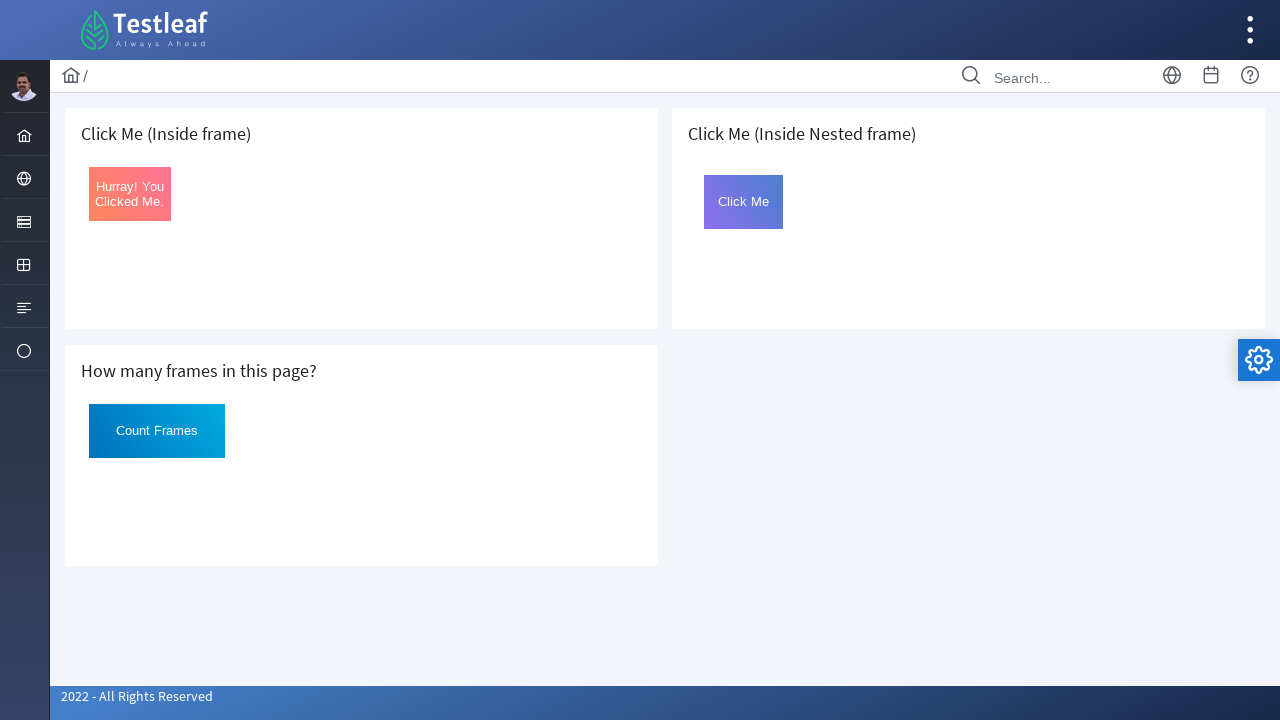

Located nested child frame with name 'frame2'
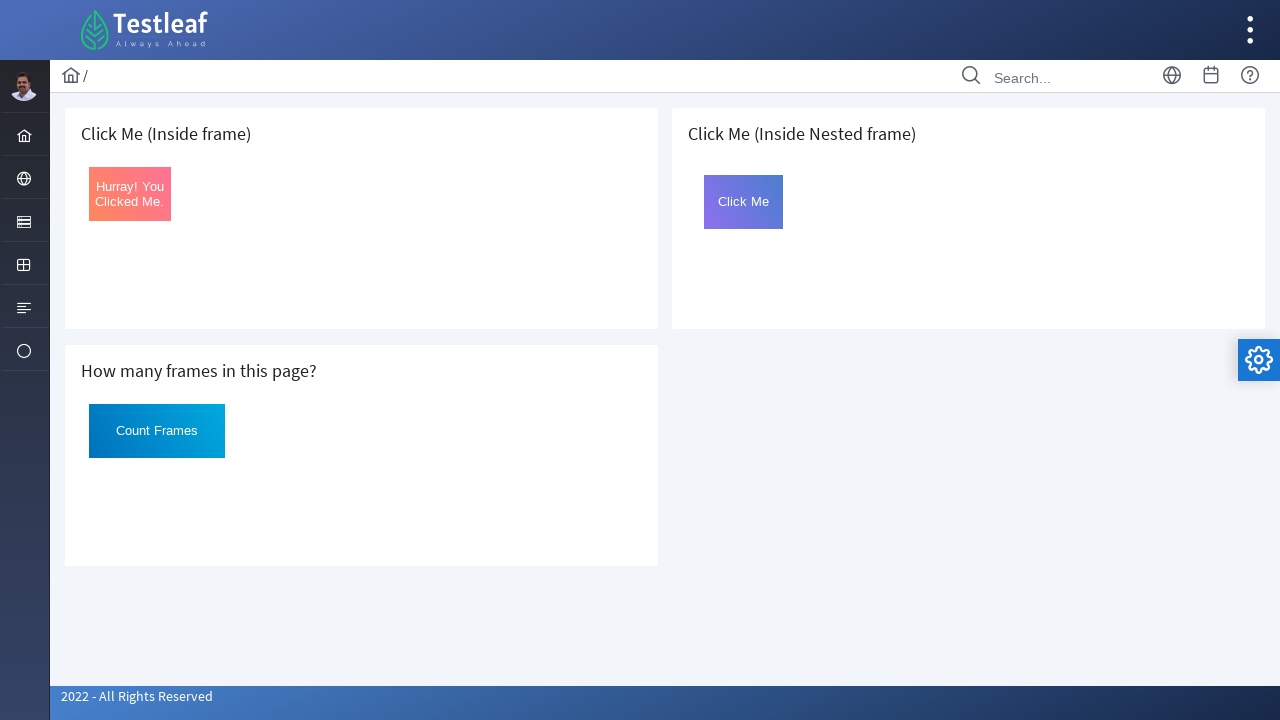

Clicked 'Click Me' button inside nested frame at (744, 202) on xpath=//h5[text()=' Click Me (Inside Nested frame)']/following-sibling::iframe >
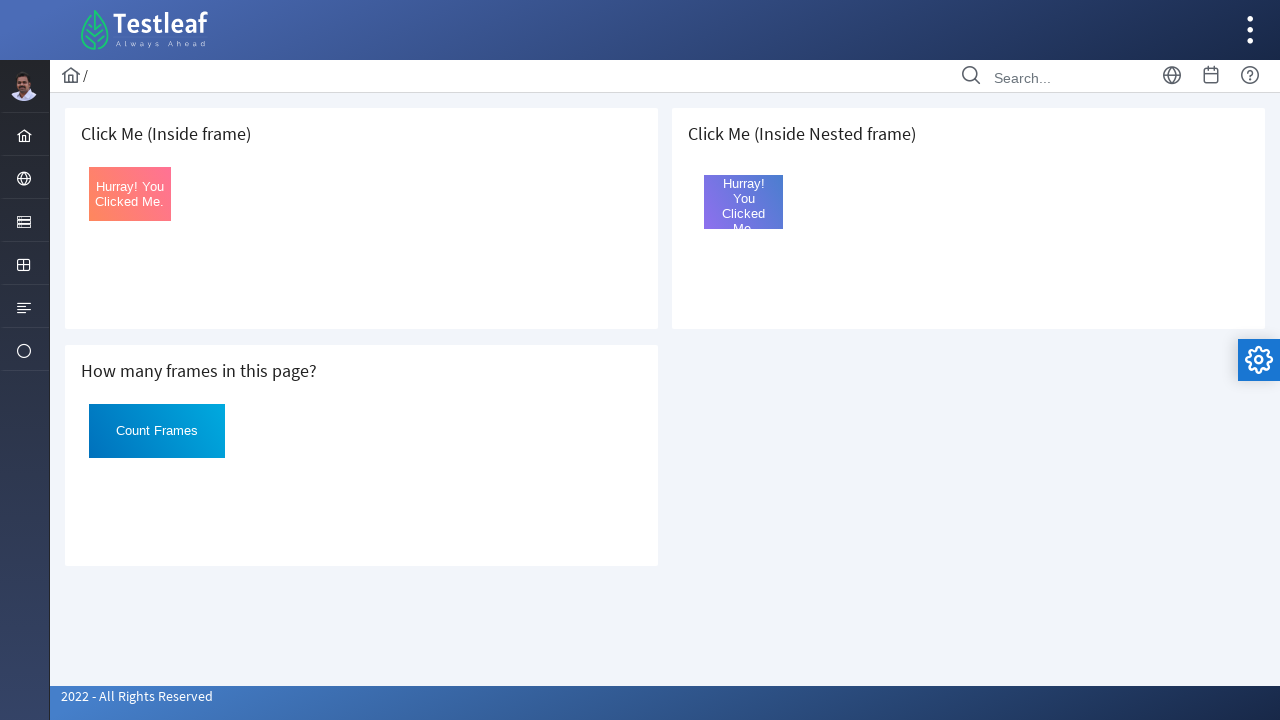

Retrieved text from main page again after nested frame interaction
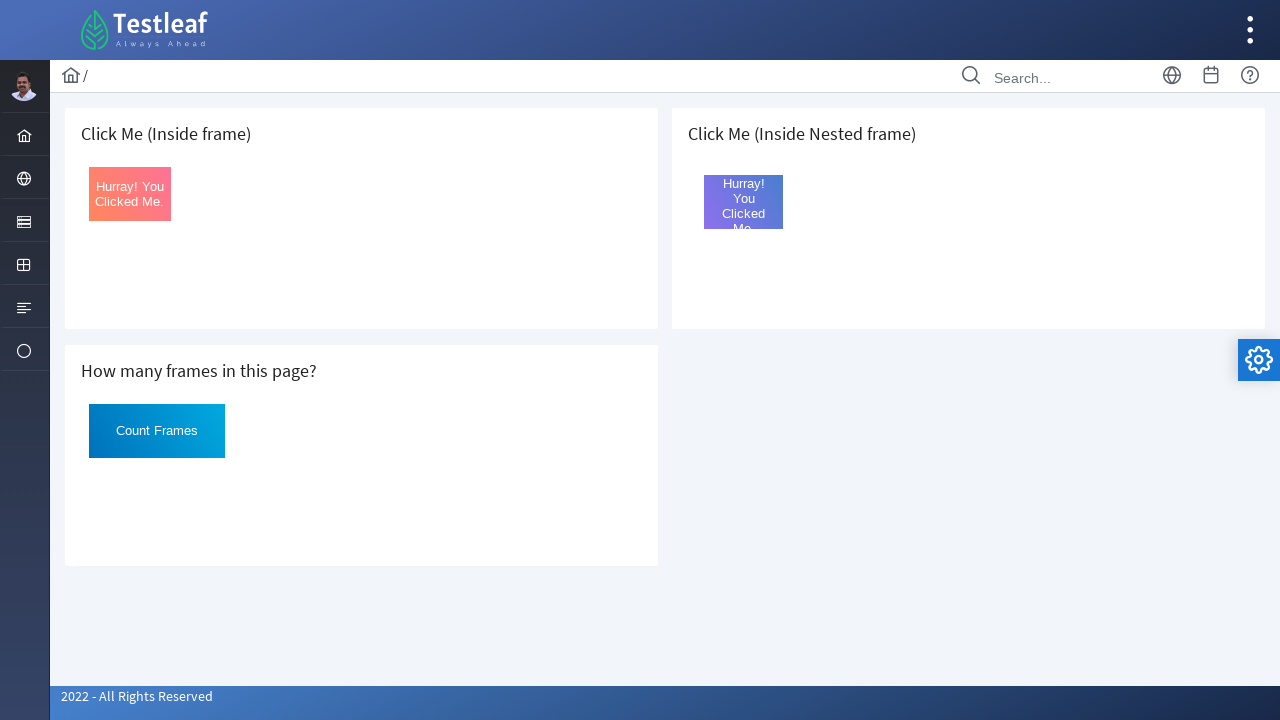

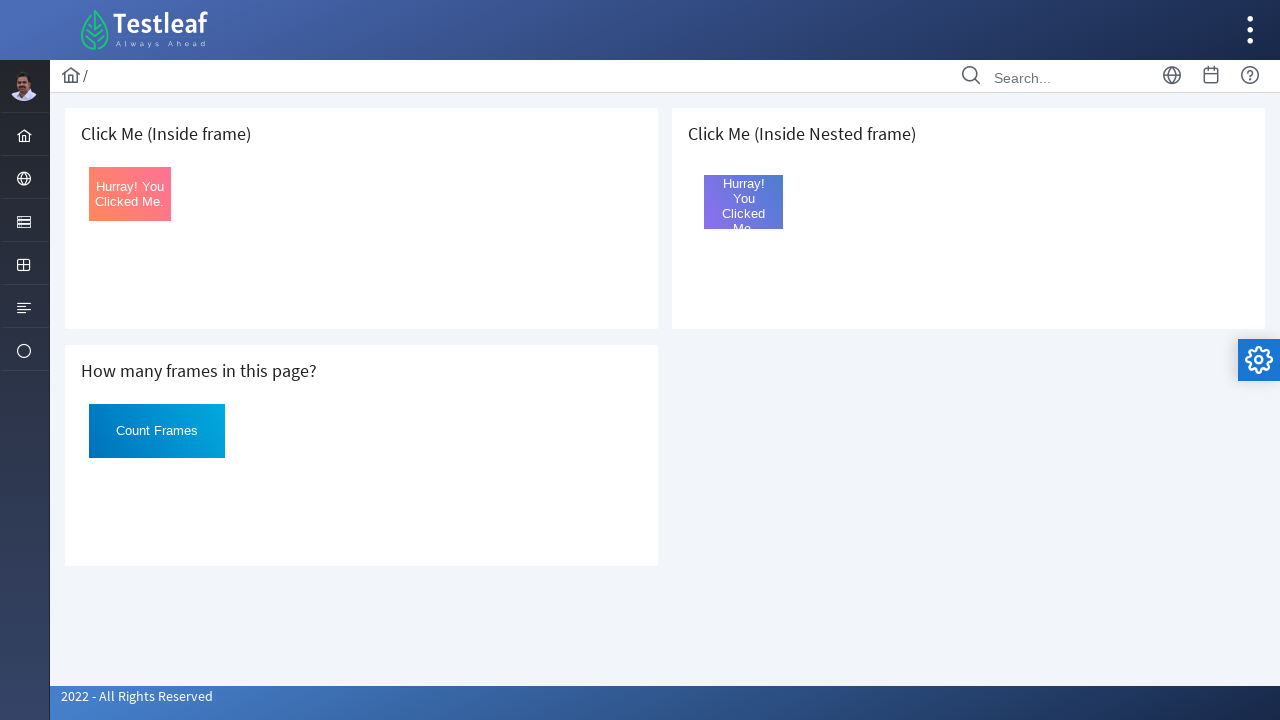